Tests CSS selector functionality by filling in a practice form with first name, last name, city, and gender fields using various CSS selector patterns (ID and class selectors).

Starting URL: https://www.hyrtutorials.com/p/css-selectors-practice.html

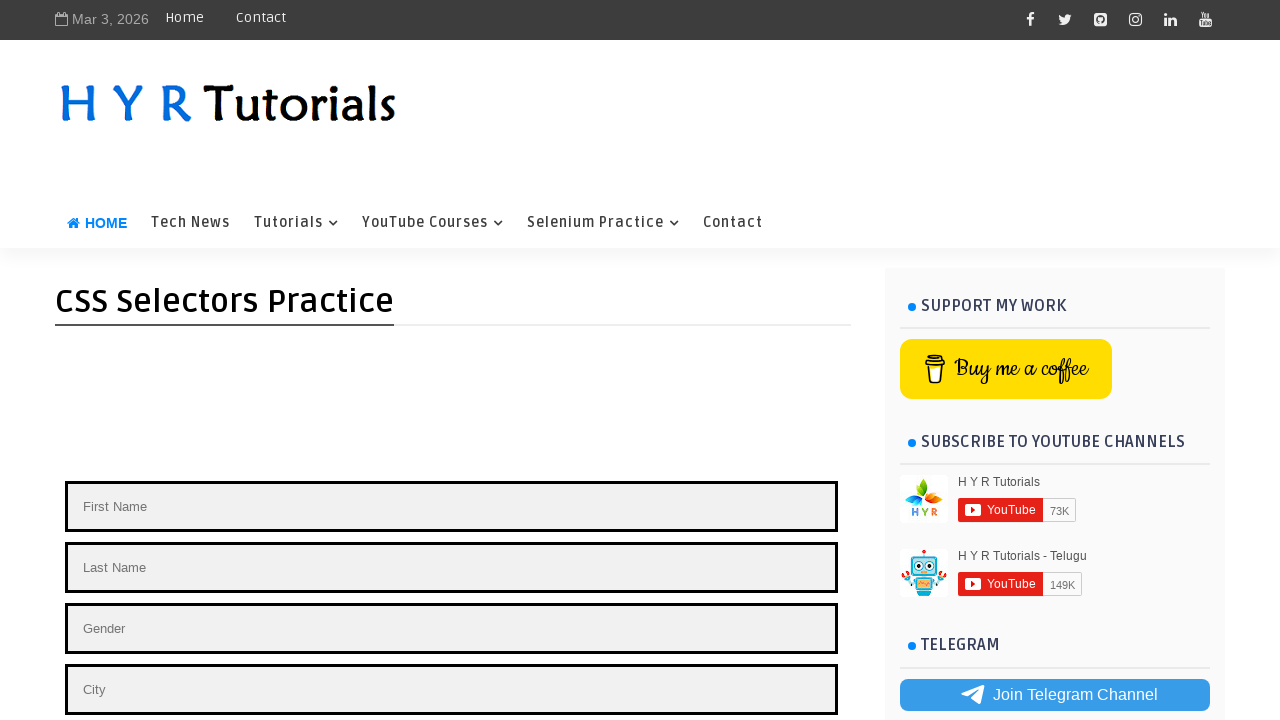

Filled first name field with 'Mangesh' using ID selector on #firstName
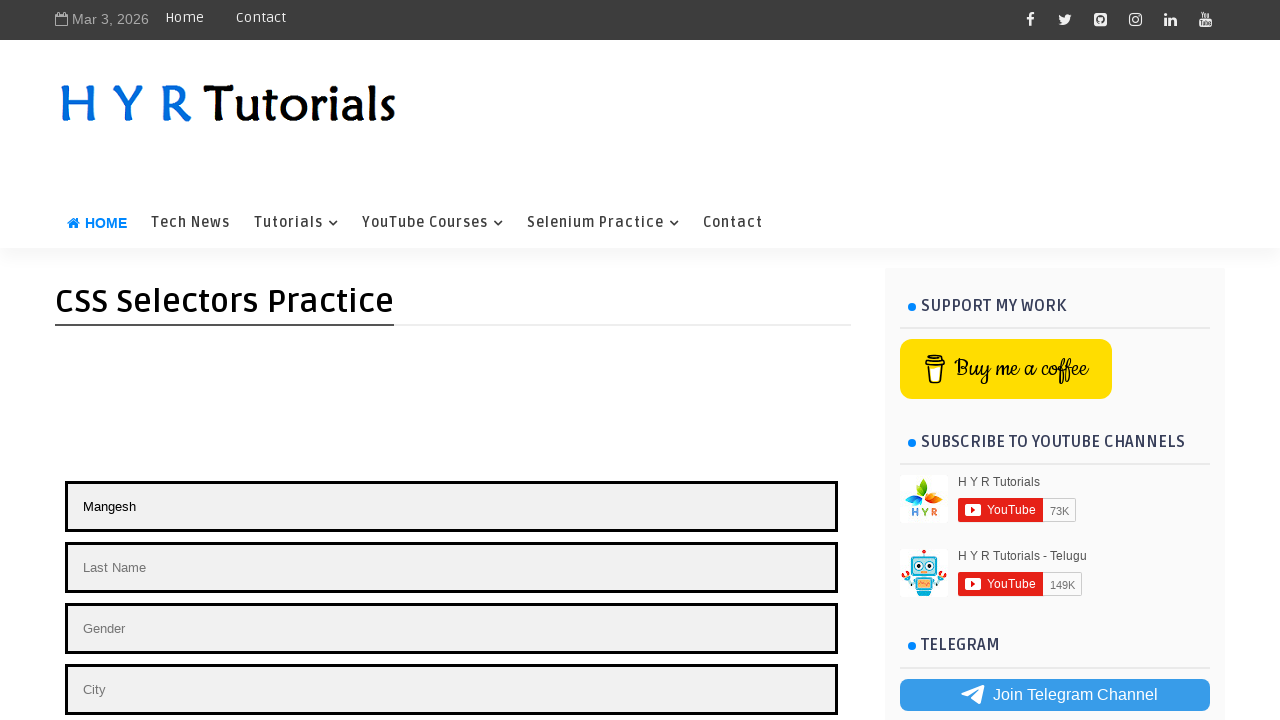

Filled last name field with 'Panchwagh' using ID selector on #lastName
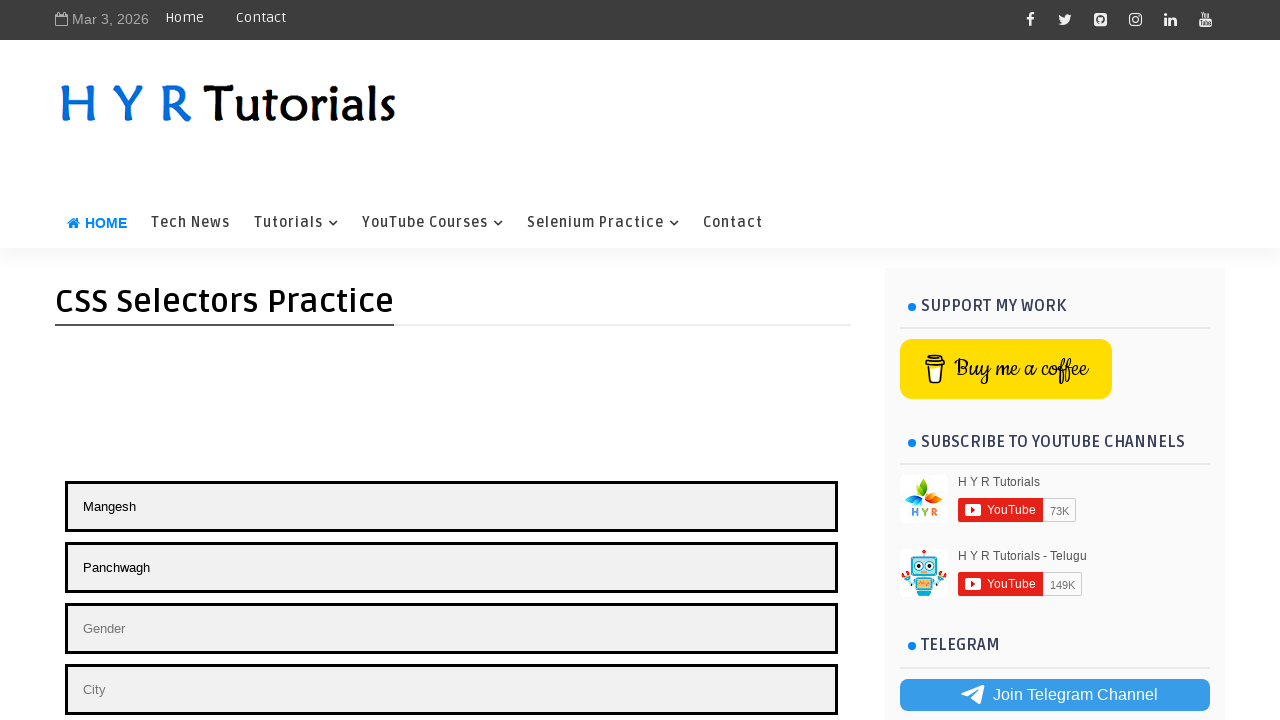

Filled city field with 'Pune' using class selector on .city
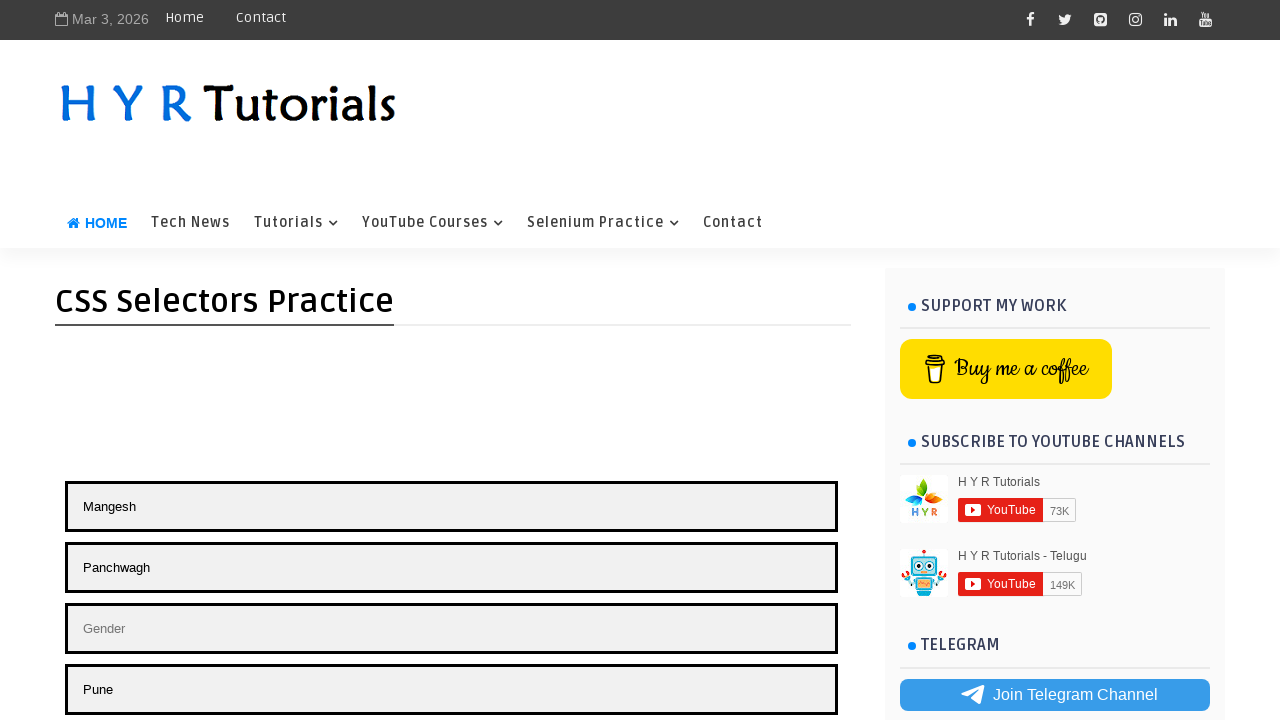

Filled gender field with 'Male' using class selector on .gender
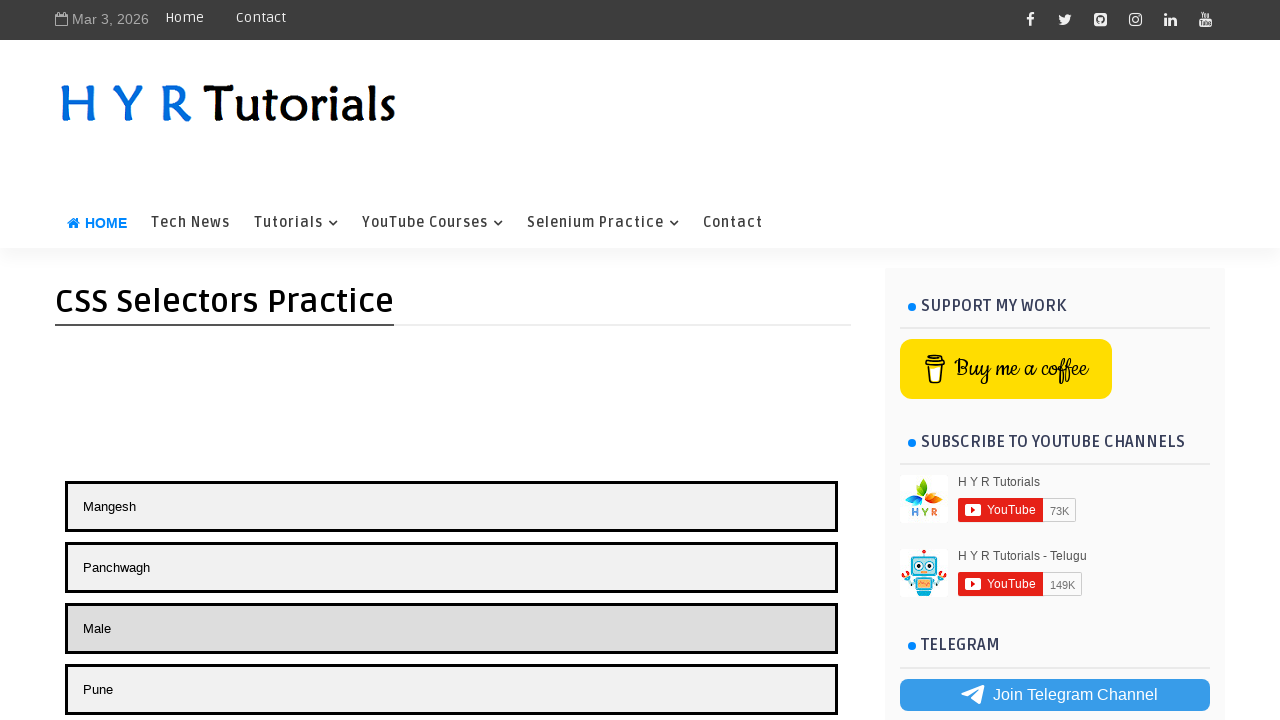

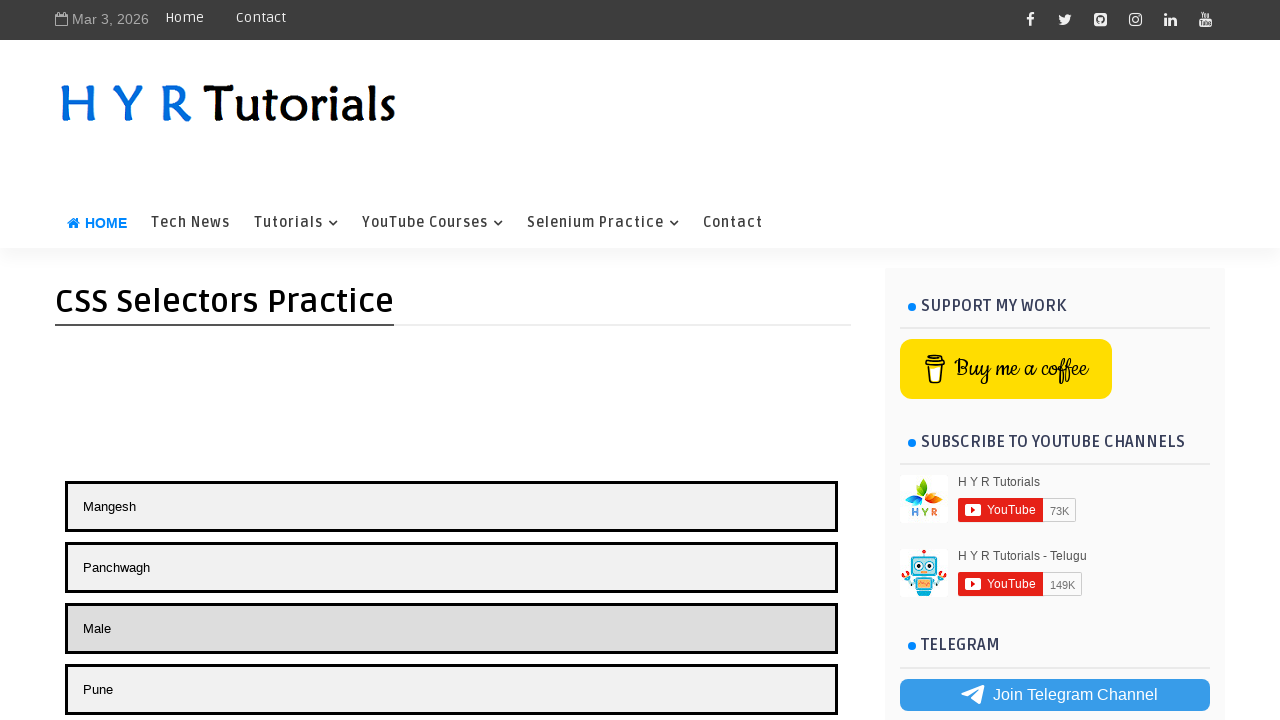